Tests a survey/feedback form by selecting radio buttons for business type, usage frequency, and satisfaction rating, and choosing options from dropdown menus

Starting URL: https://formsmarts.com/form/yu?mode=h5

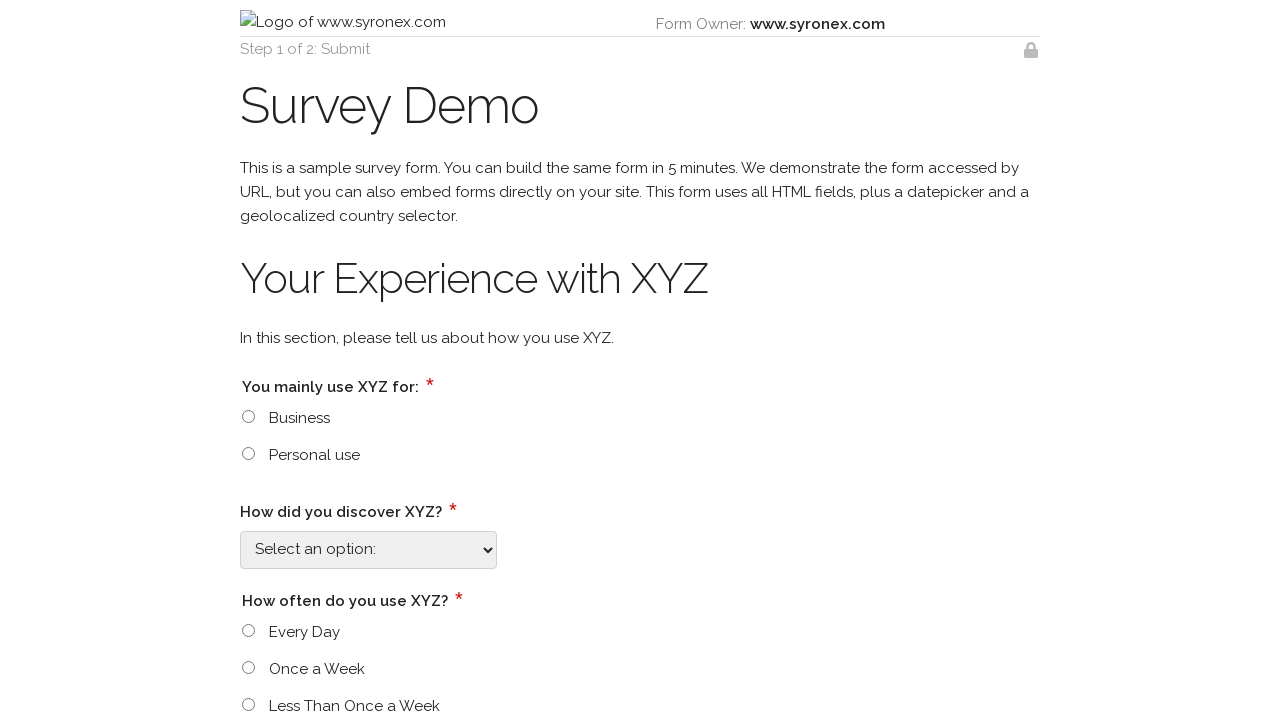

Selected 'Business' radio button for business type at (248, 416) on input[type='radio'][value='Business']
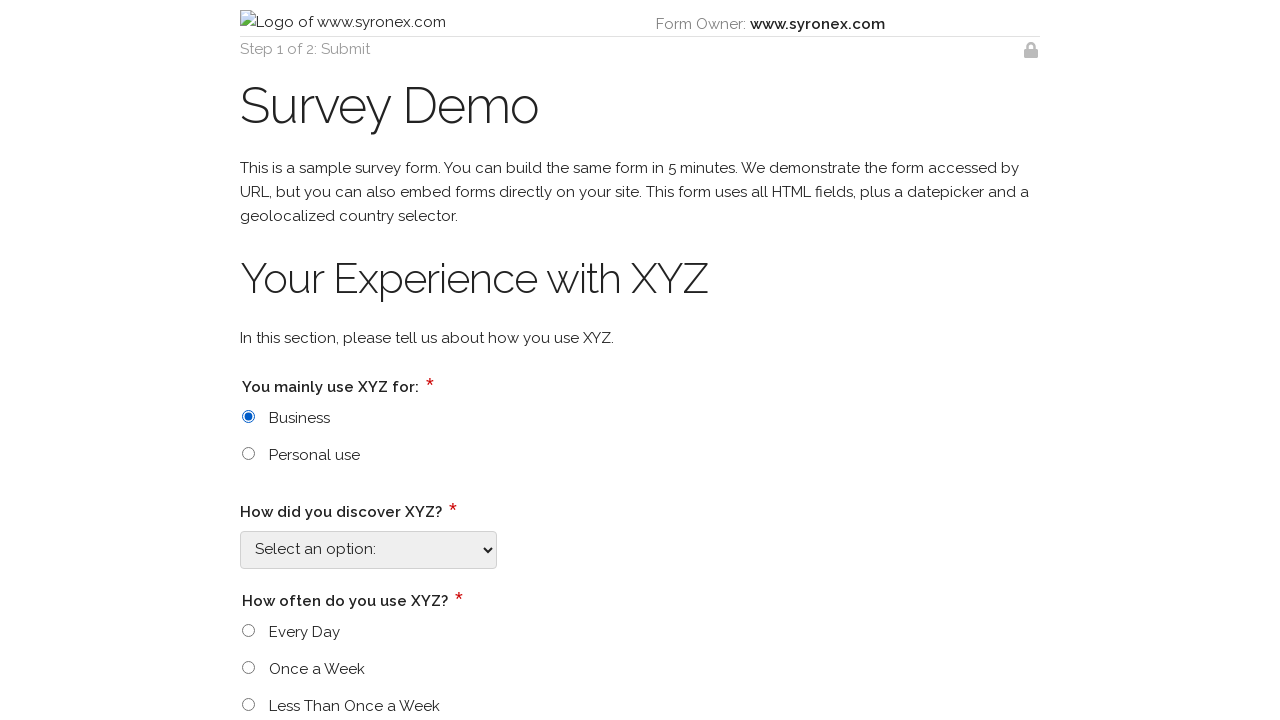

Clicked first dropdown menu at (368, 550) on select[id$='_4588']
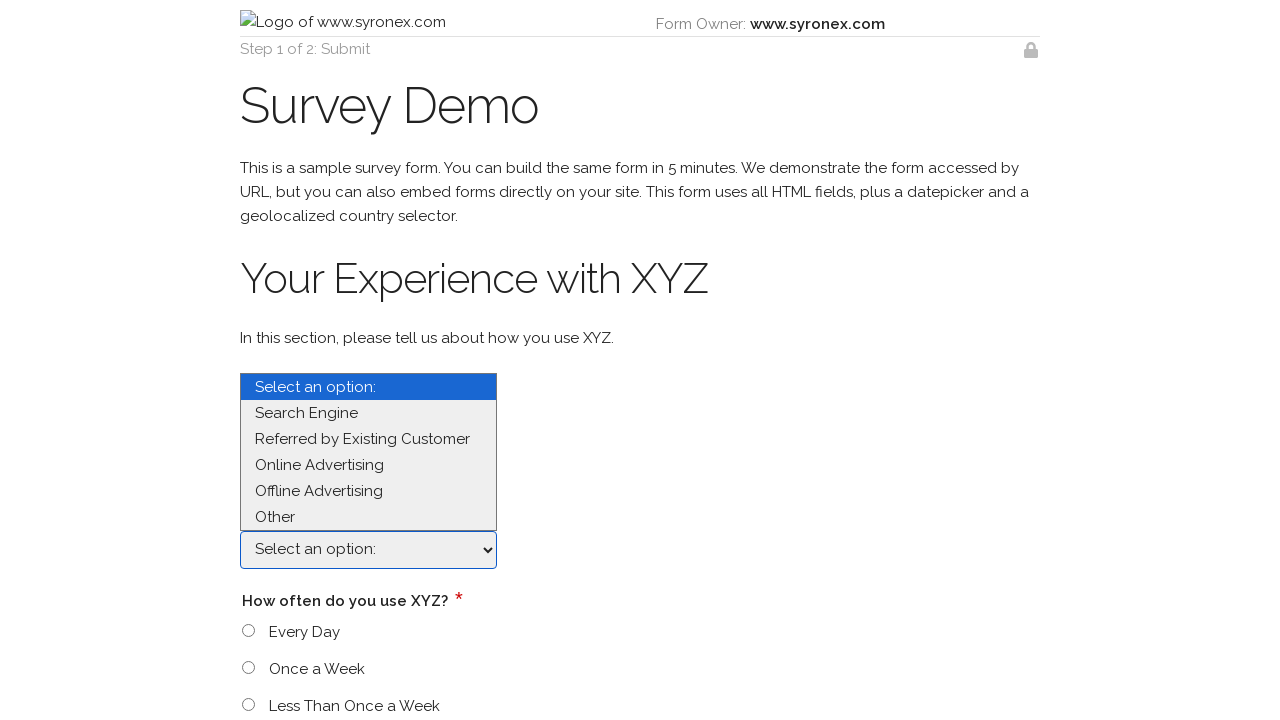

Selected 'Online Advertising' from dropdown on select[id$='_4588']
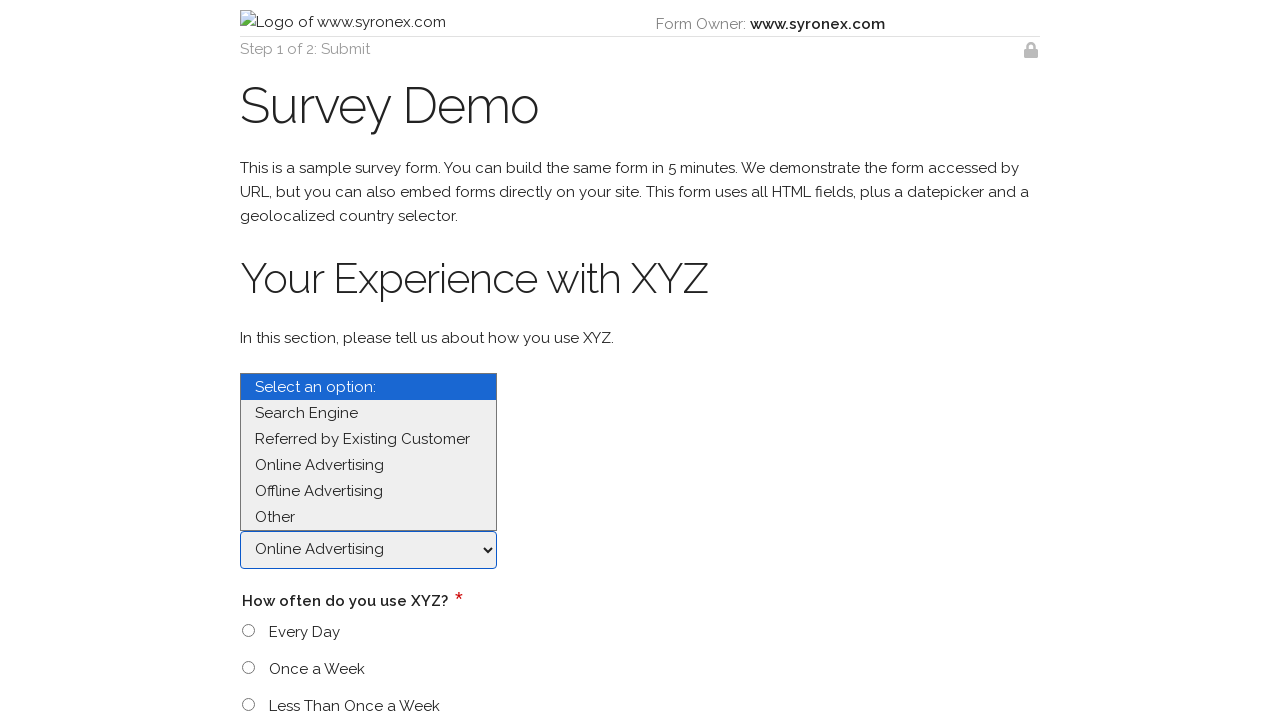

Selected 'Every Day' radio button for usage frequency at (248, 631) on input[type='radio'][value='Every Day']
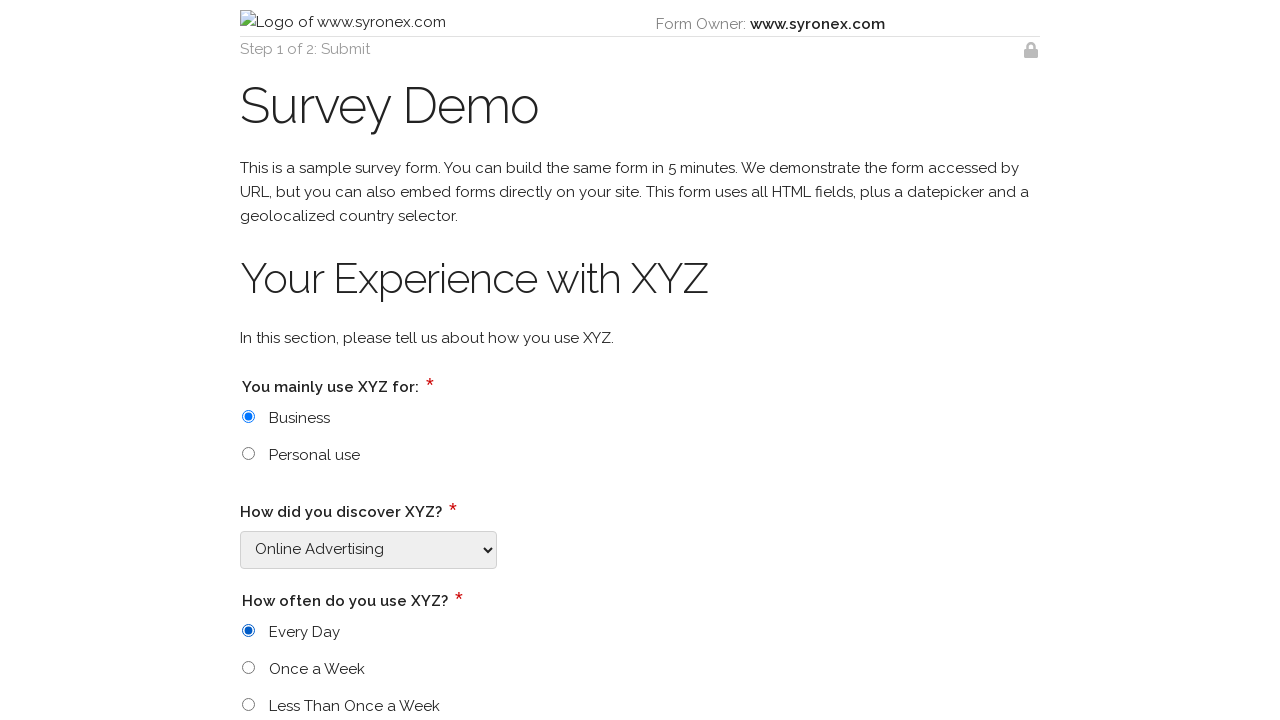

Selected 'Good' radio button for satisfaction rating at (248, 361) on input[type='radio'][value='Good']
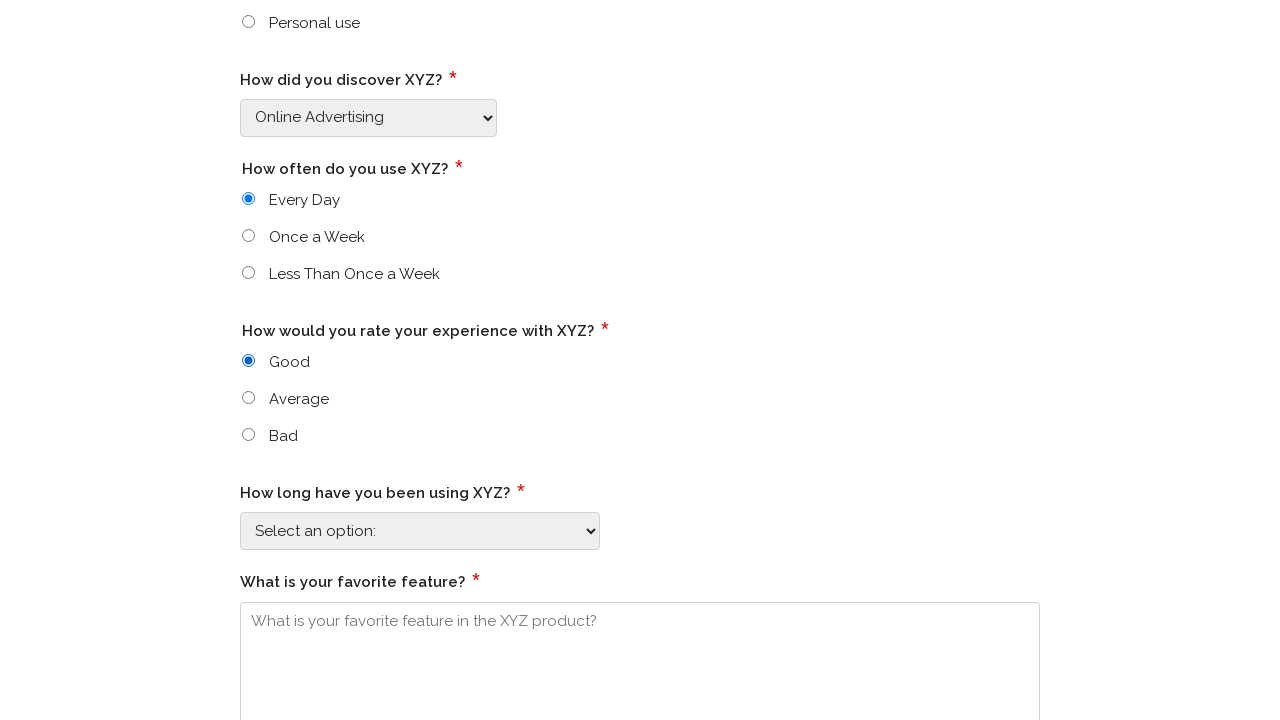

Clicked second dropdown menu at (420, 531) on select[id$='_4597']
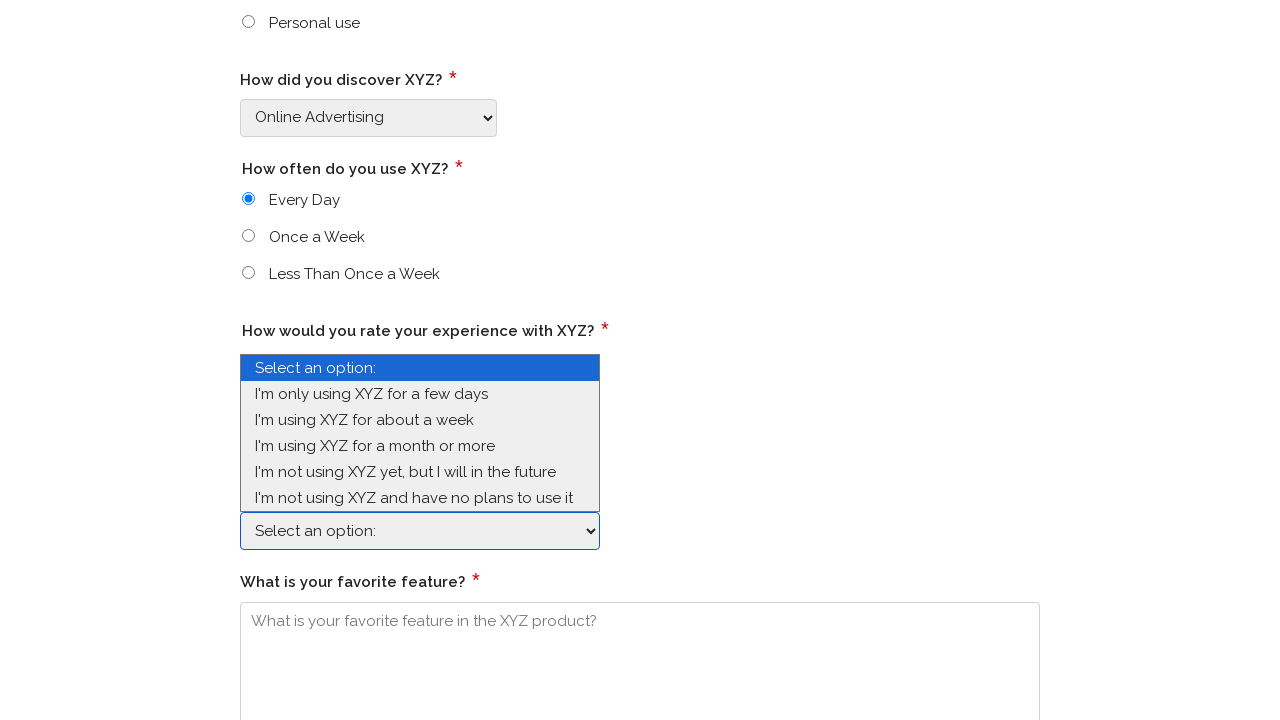

Selected 4th option from second dropdown on select[id$='_4597']
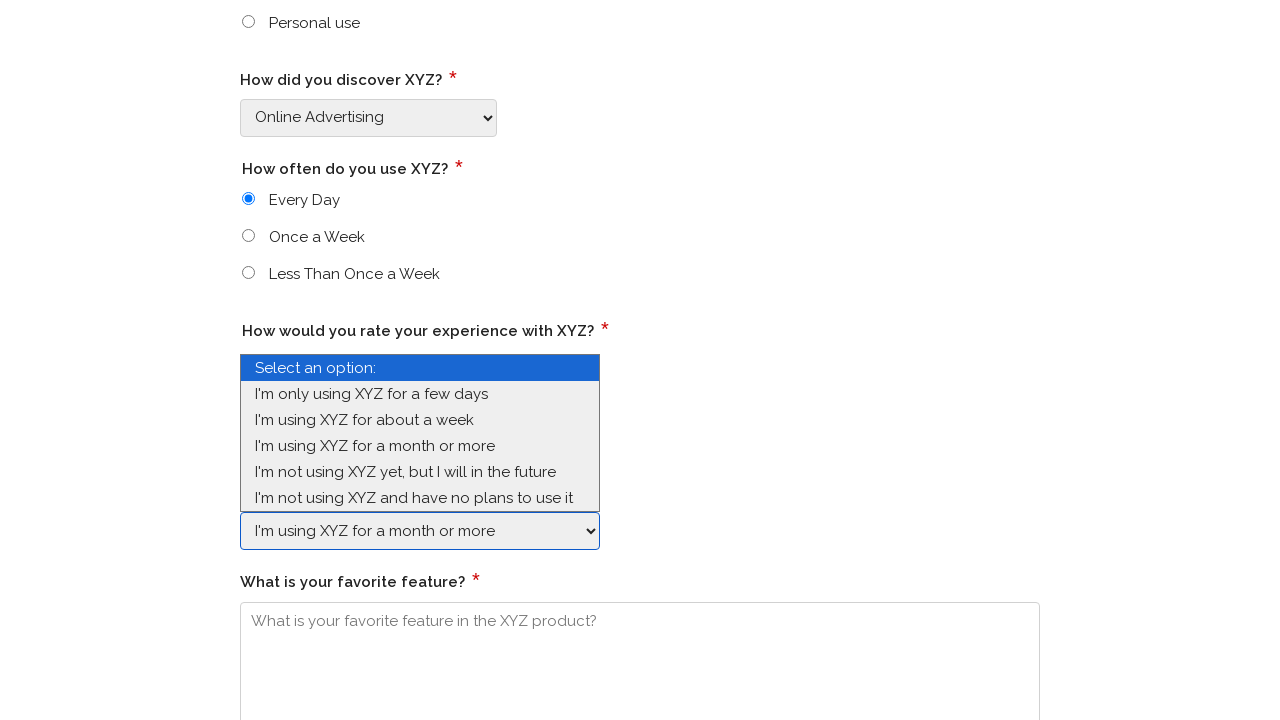

Selected 'Good' radio button again at (248, 361) on input[type='radio'][value='Good']
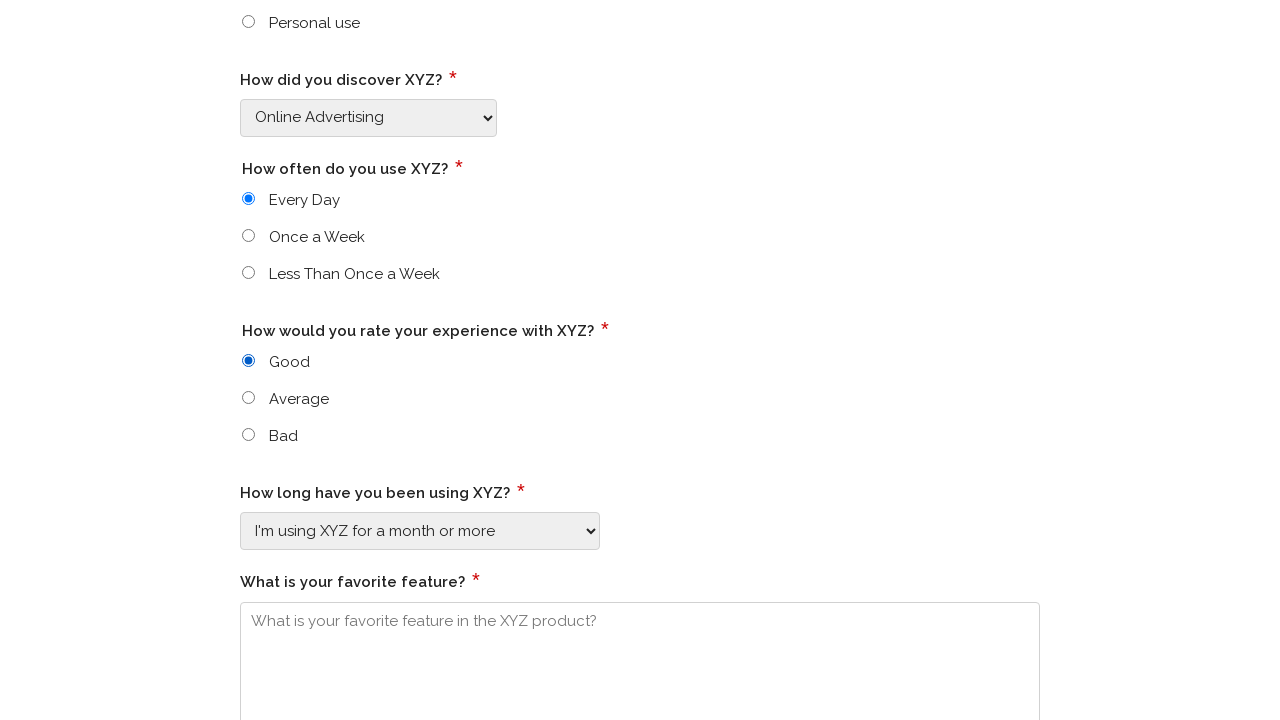

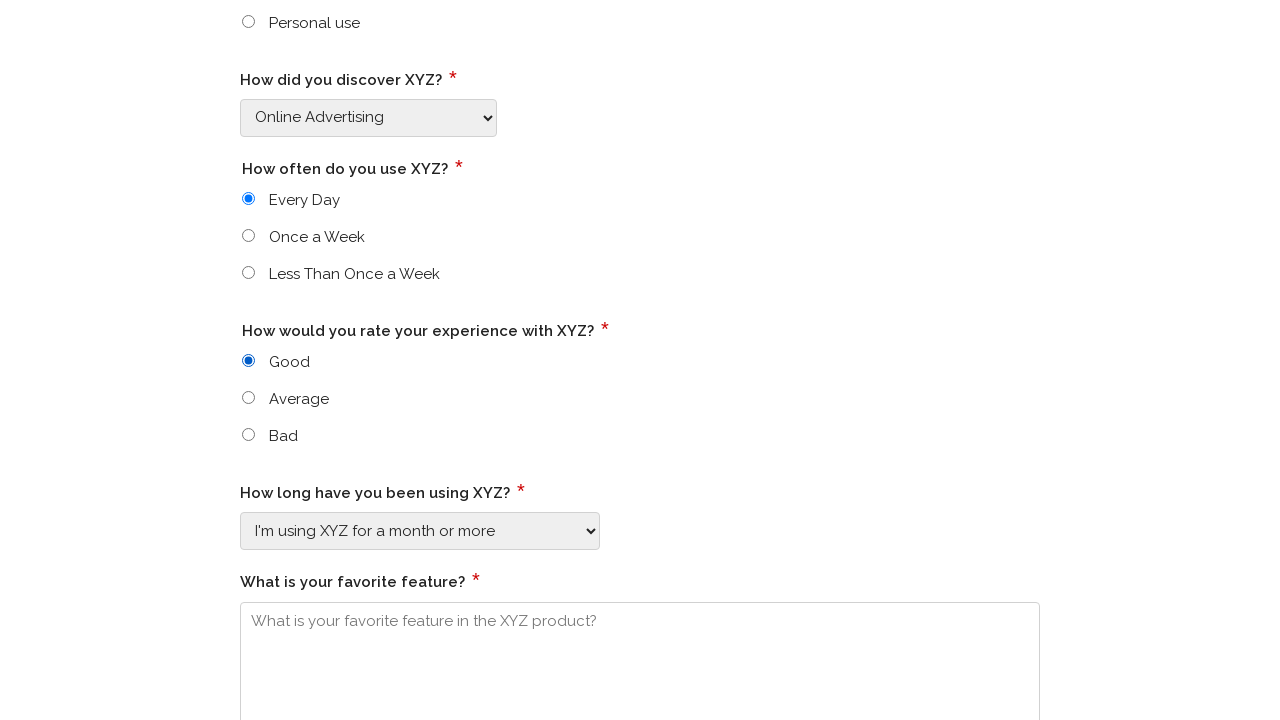